Tests the add/remove elements functionality by clicking the Add Element button, verifying the Delete button appears, clicking Delete, and verifying the page heading is still visible.

Starting URL: https://the-internet.herokuapp.com/add_remove_elements/

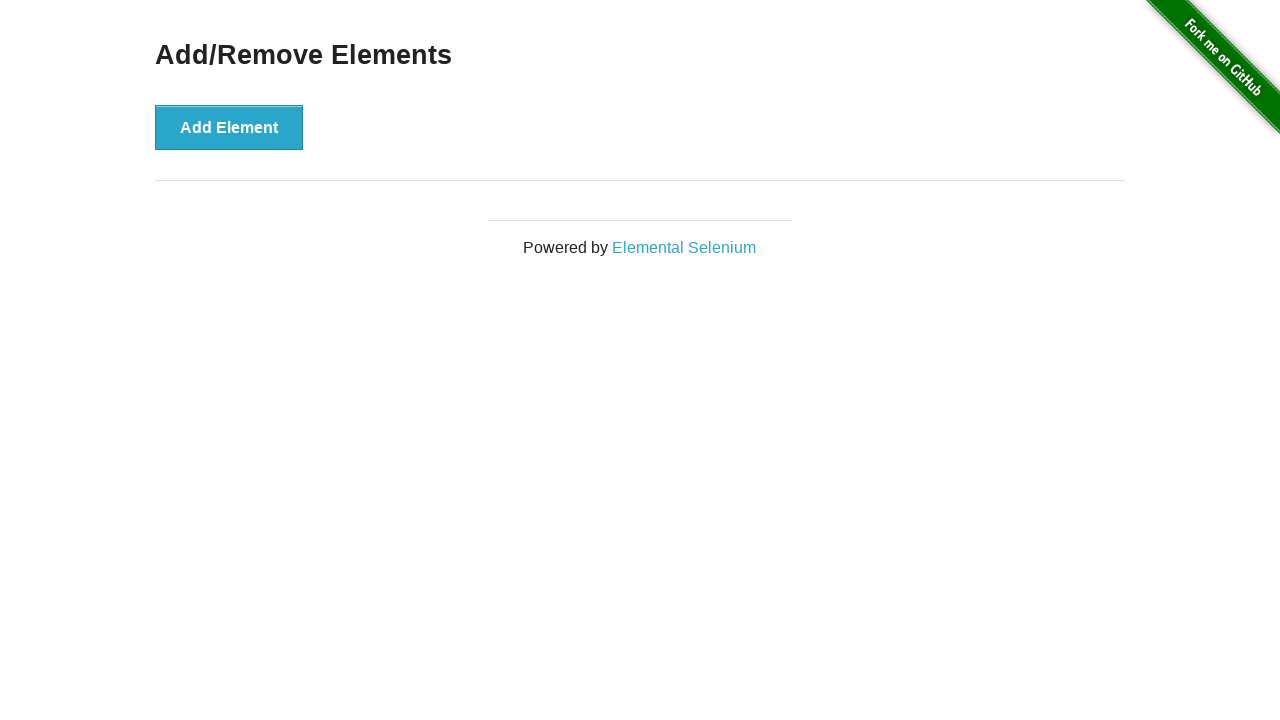

Clicked the Add Element button at (229, 127) on button[onclick='addElement()']
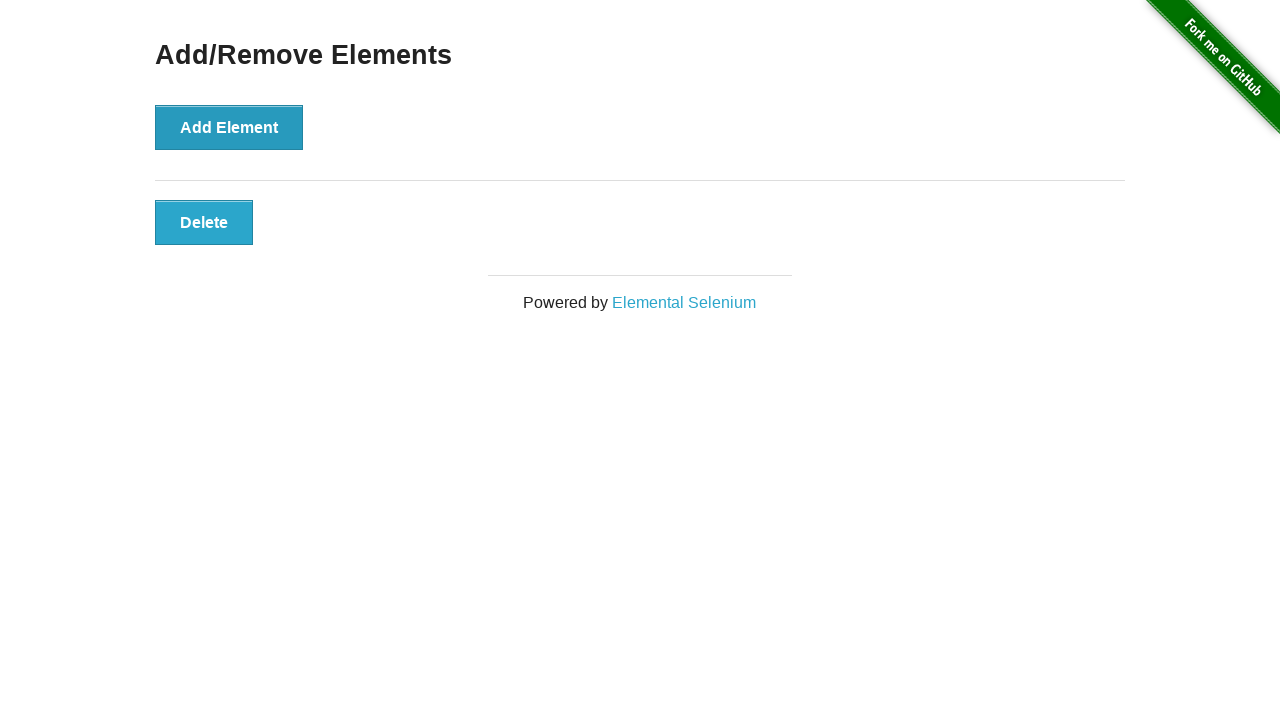

Waited for Delete button to appear
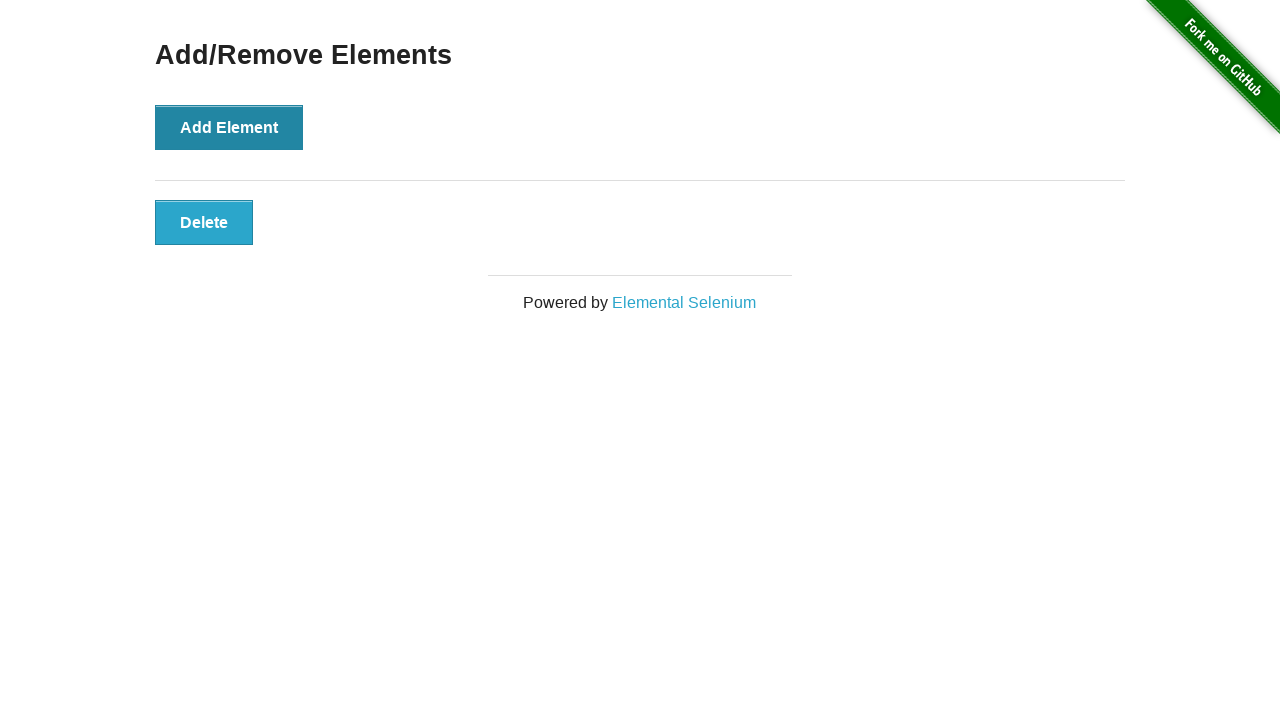

Located the Delete button element
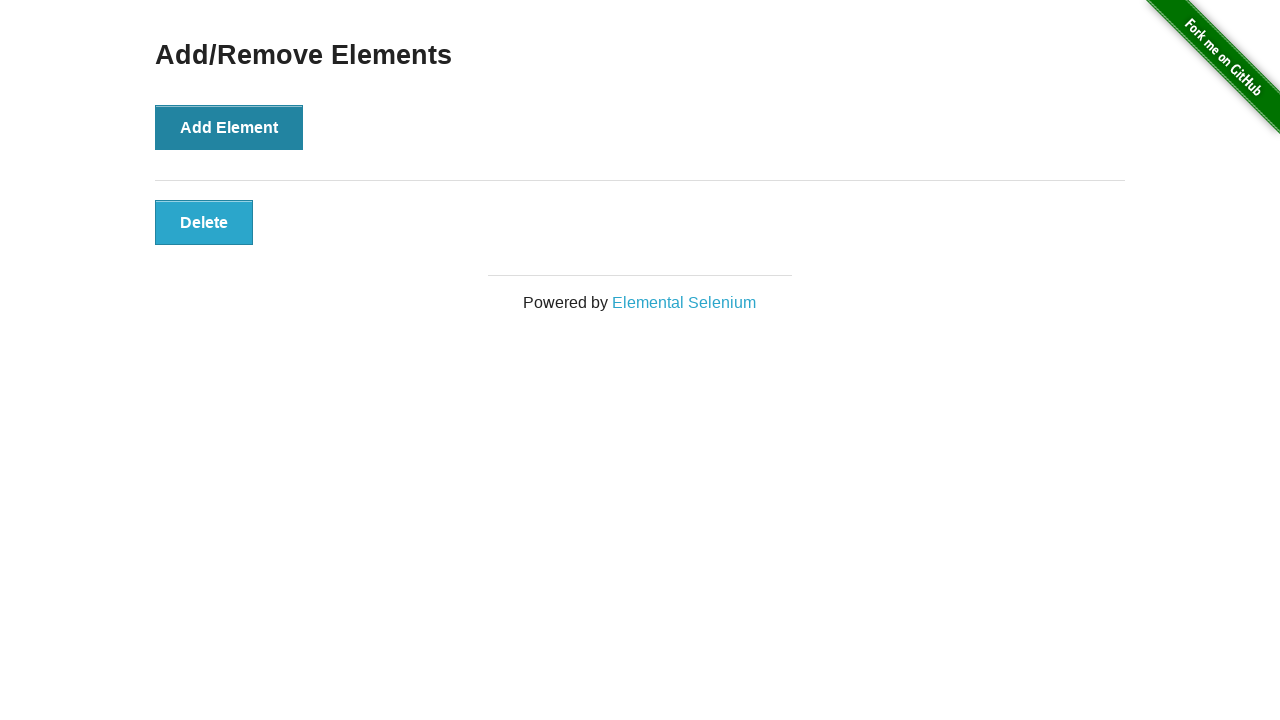

Verified Delete button is visible
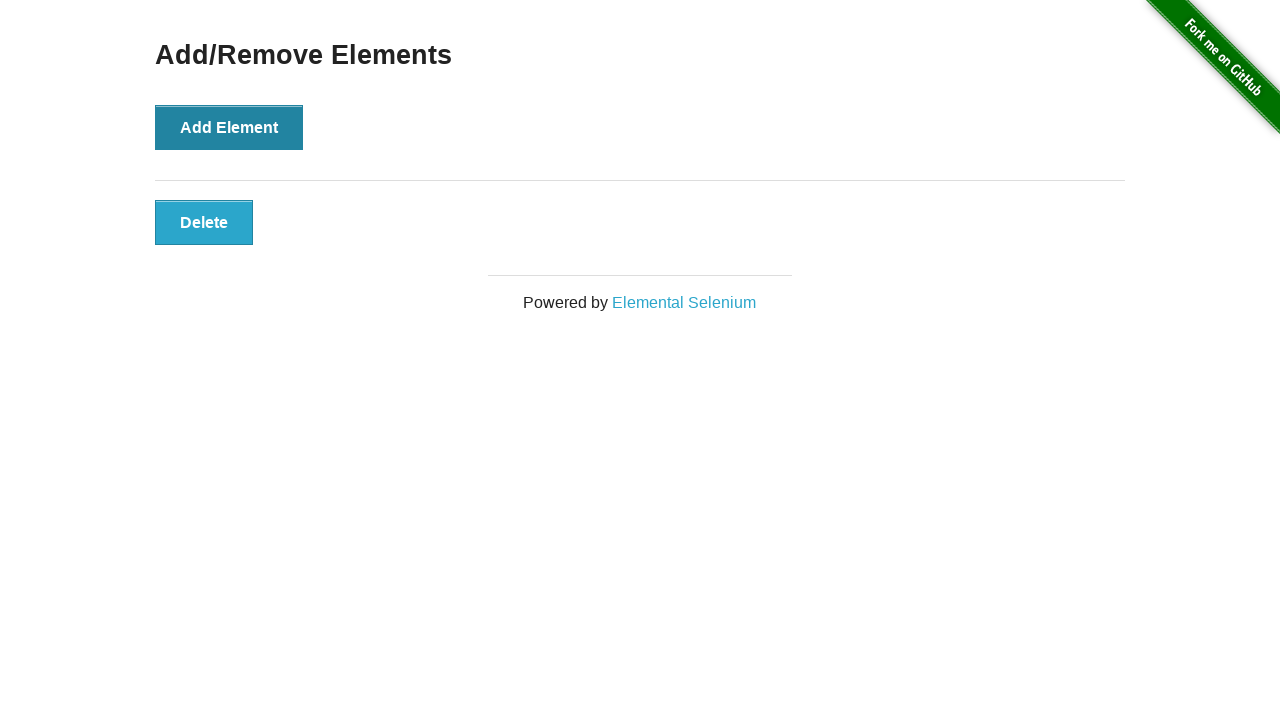

Clicked the Delete button at (204, 222) on button[onclick='deleteElement()']
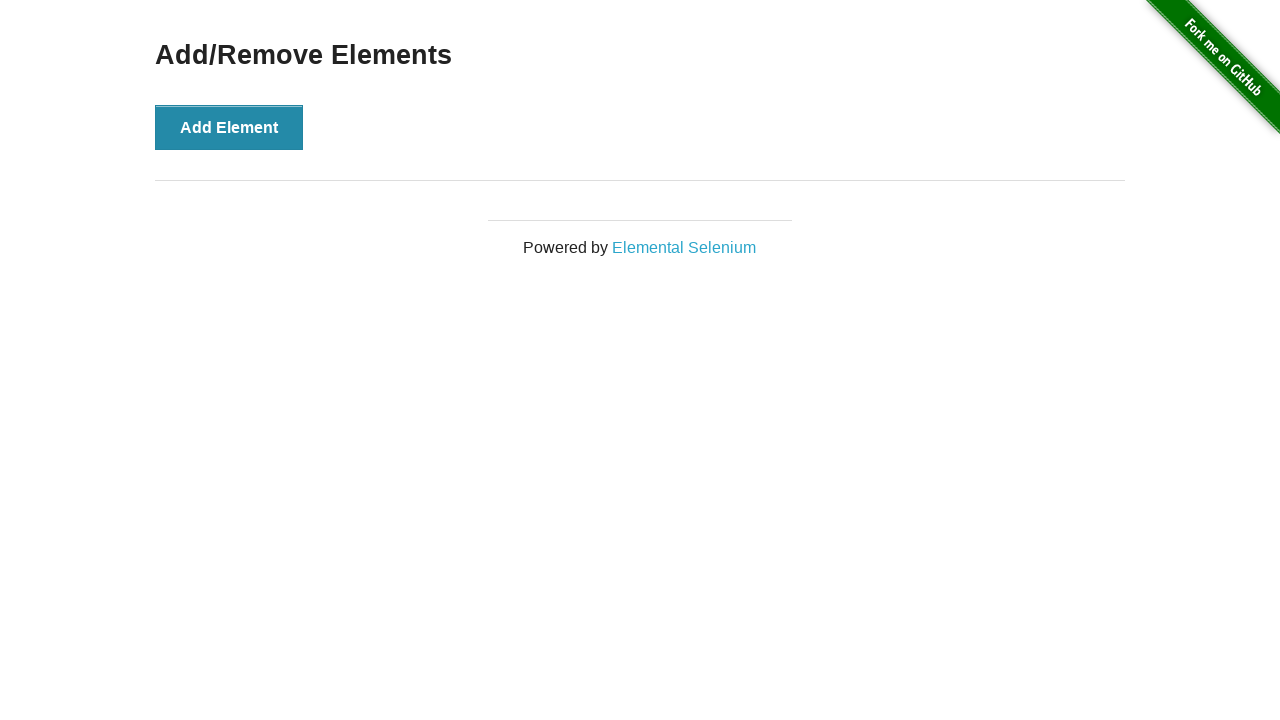

Located the page heading element
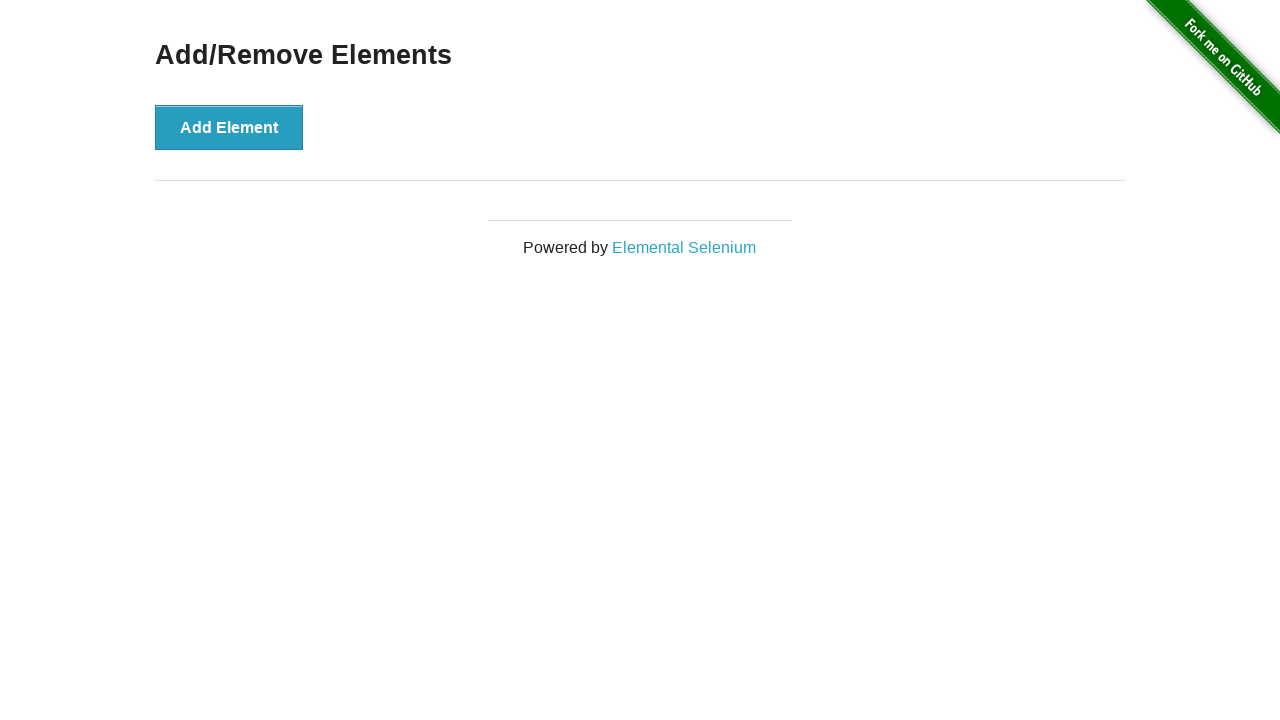

Verified Add/Remove Elements heading is still visible
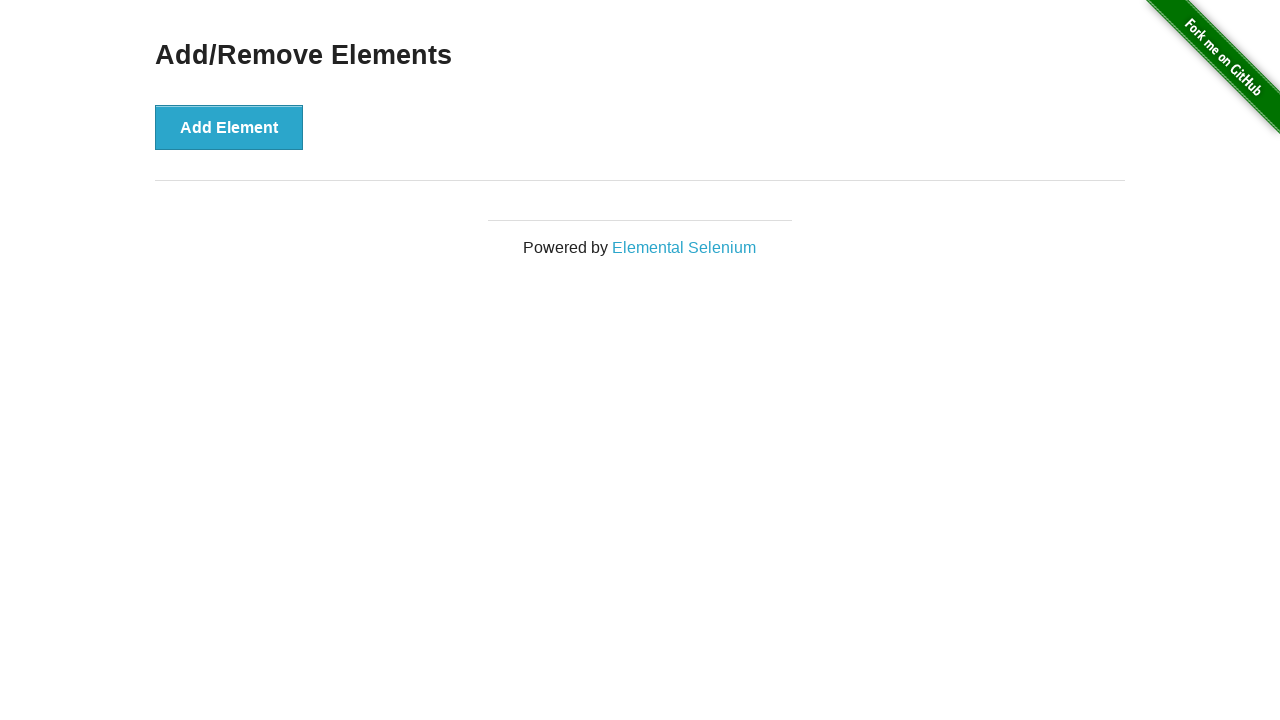

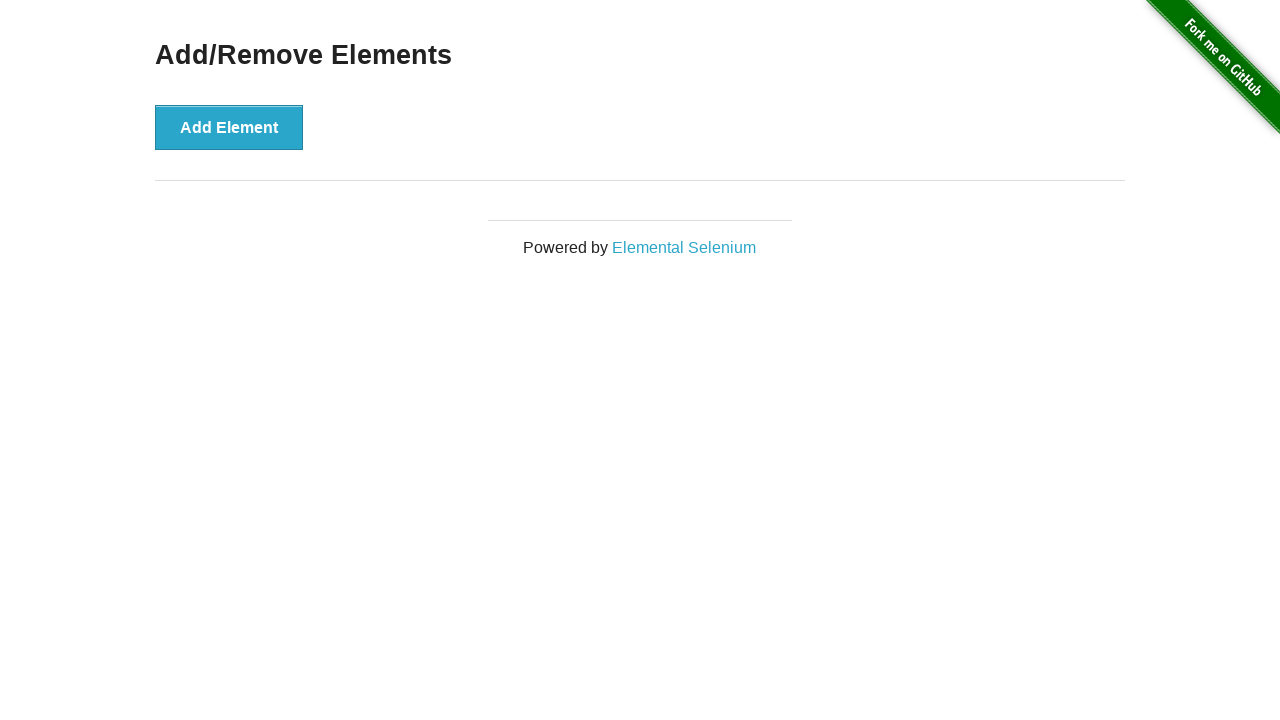